Tests radio button selection on an HTML forms demo page by finding and clicking radio buttons with specific values ("milk" and "water").

Starting URL: http://echoecho.com/htmlforms10.htm

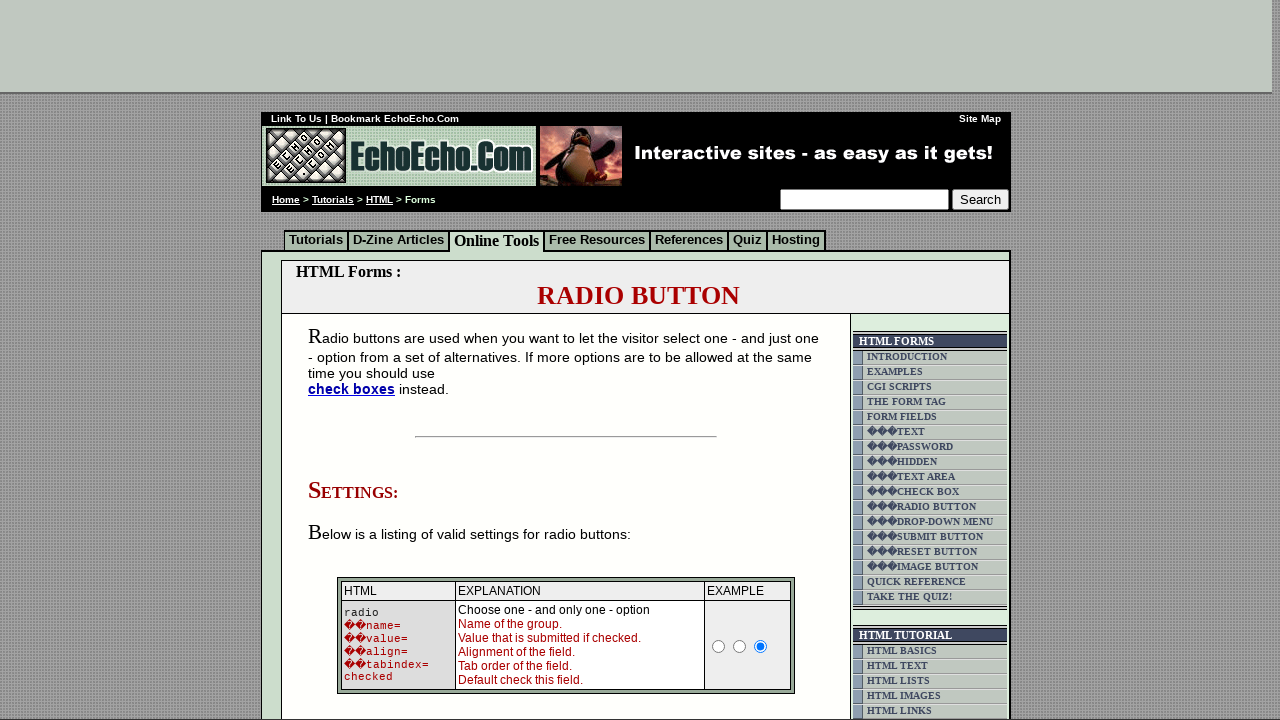

Waited for form to load on HTML forms demo page
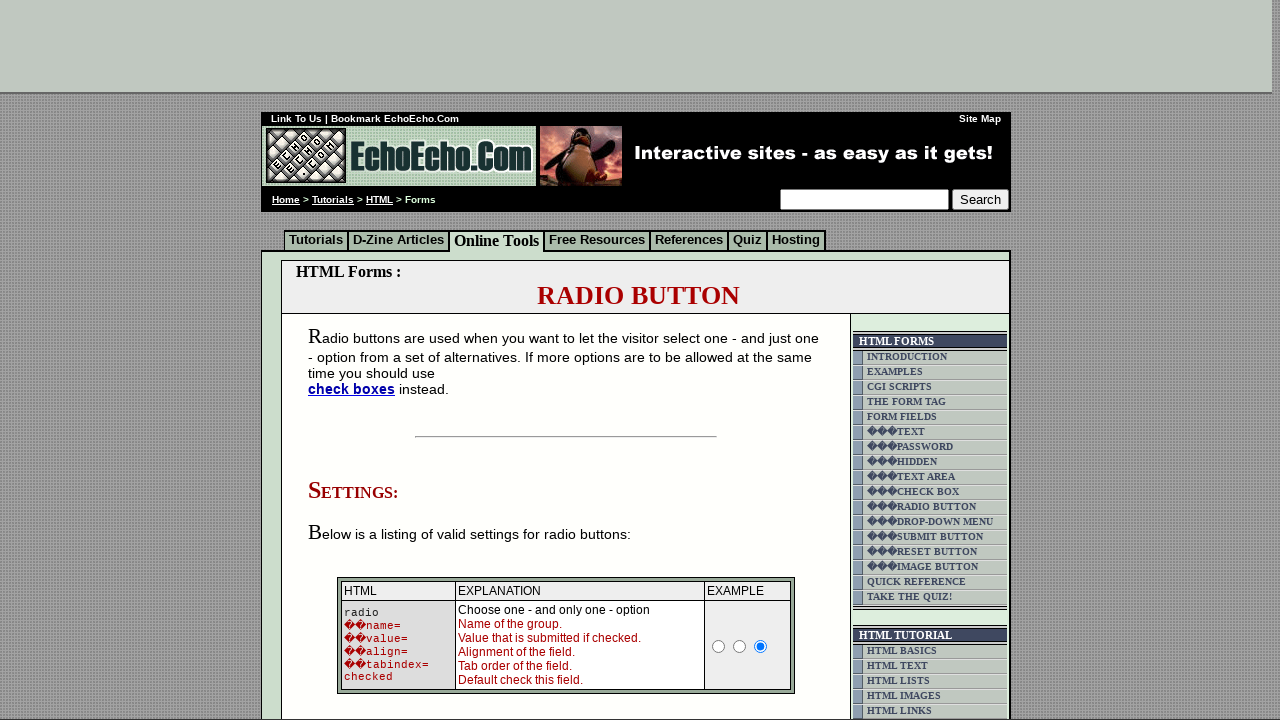

Located radio button with value 'Milk'
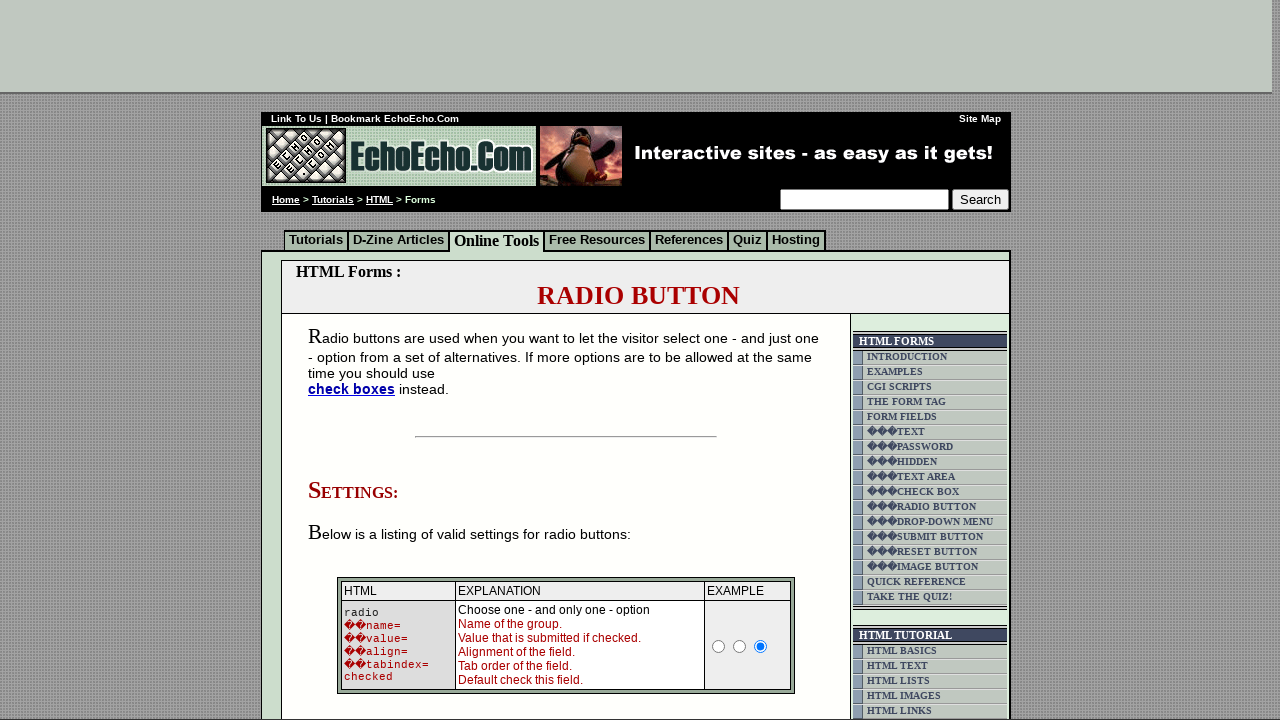

Clicked radio button with value 'Milk' at (356, 360) on input[type='radio'][value='Milk' i]
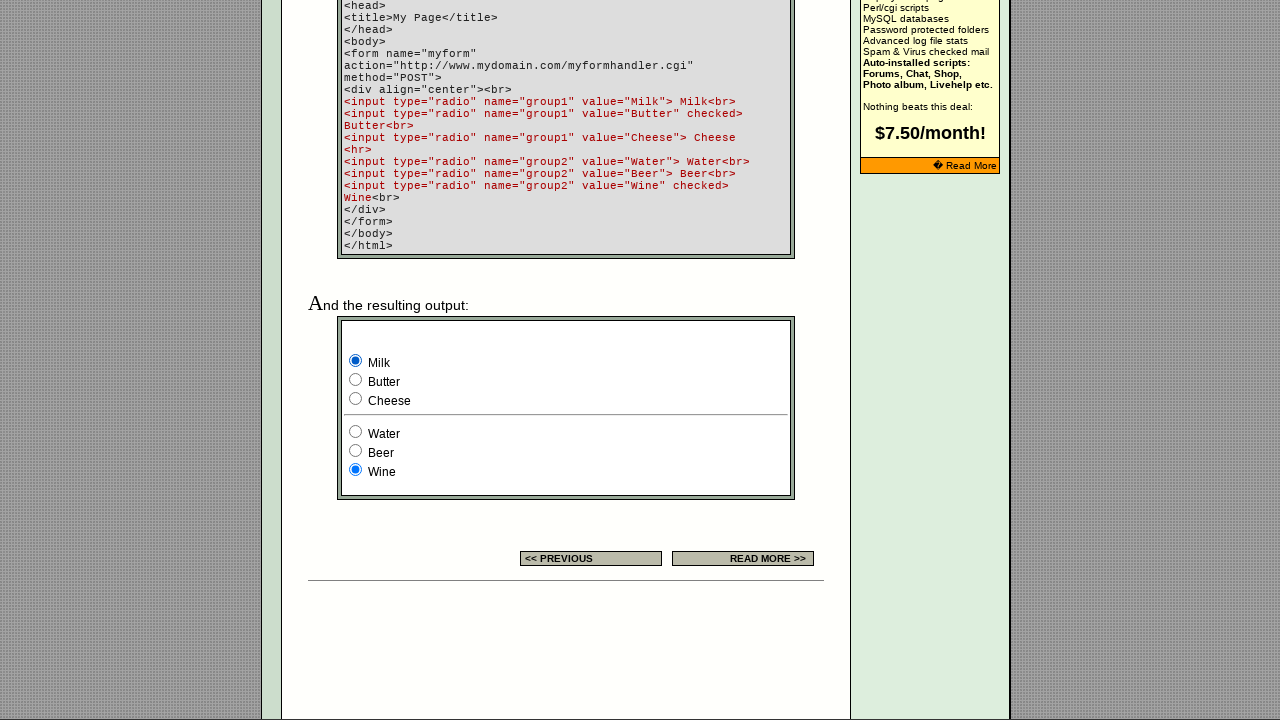

Located radio button with value 'Water'
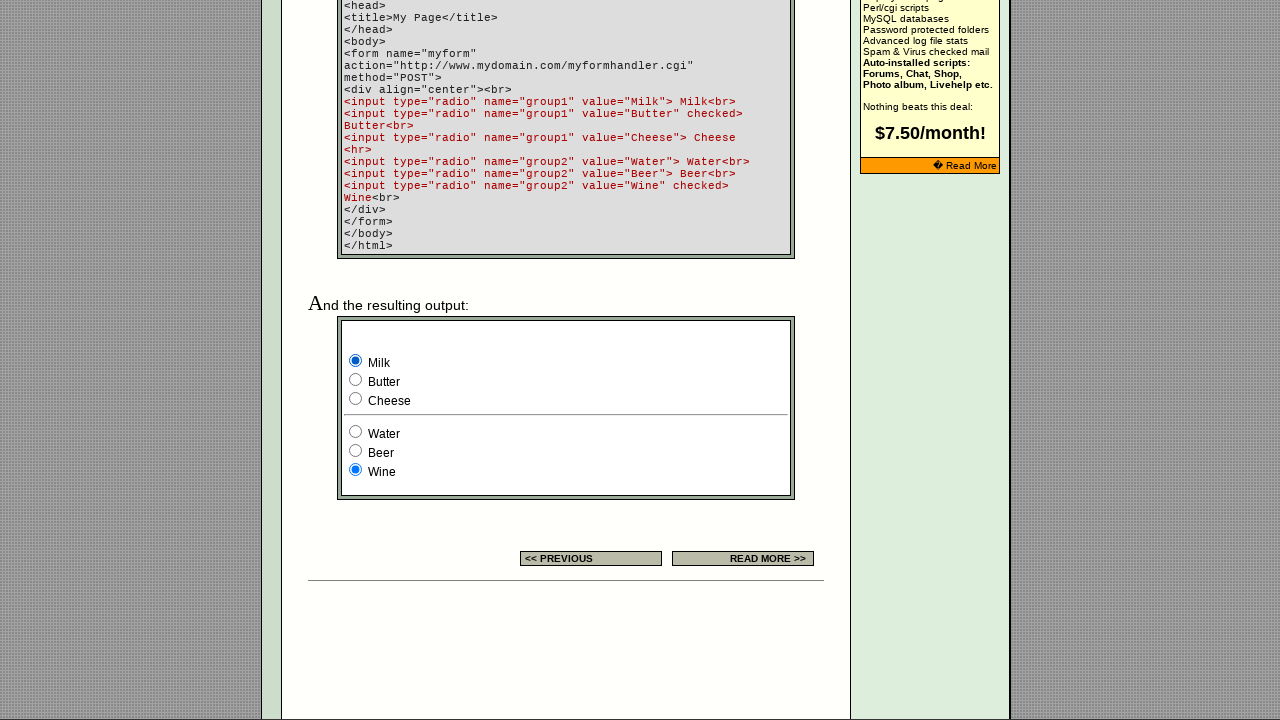

Clicked radio button with value 'Water' at (356, 432) on input[type='radio'][value='Water' i]
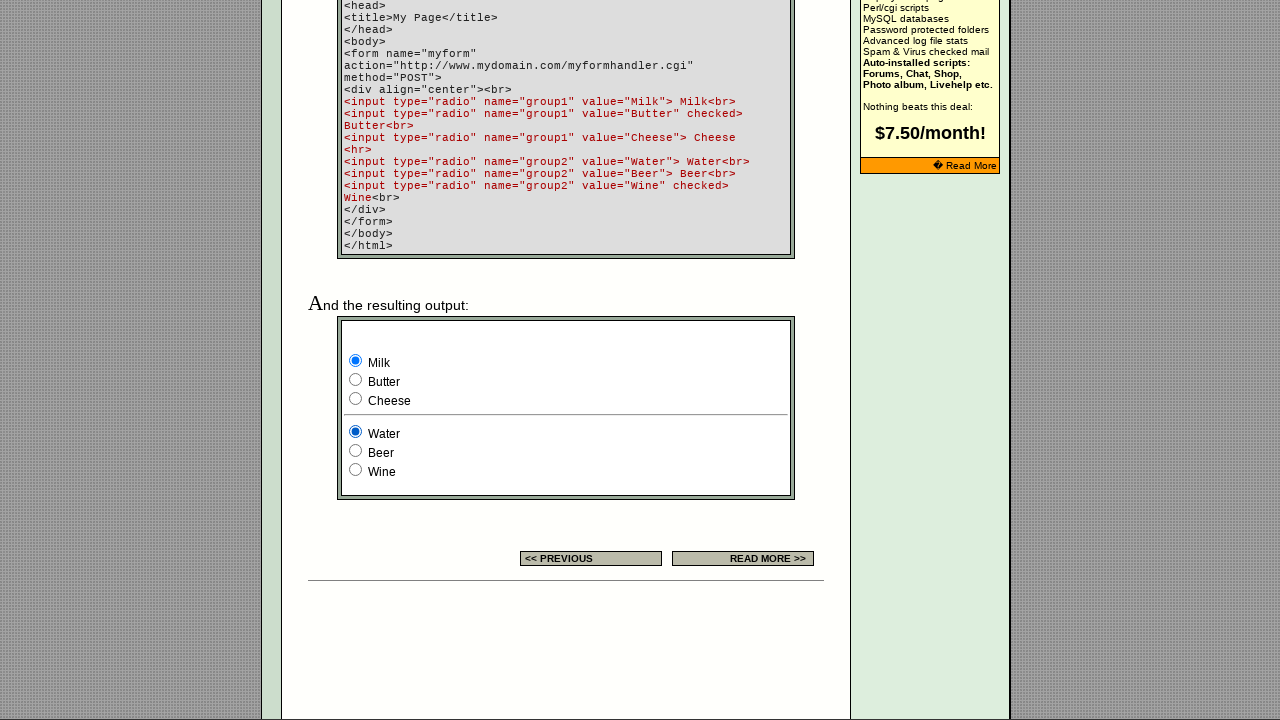

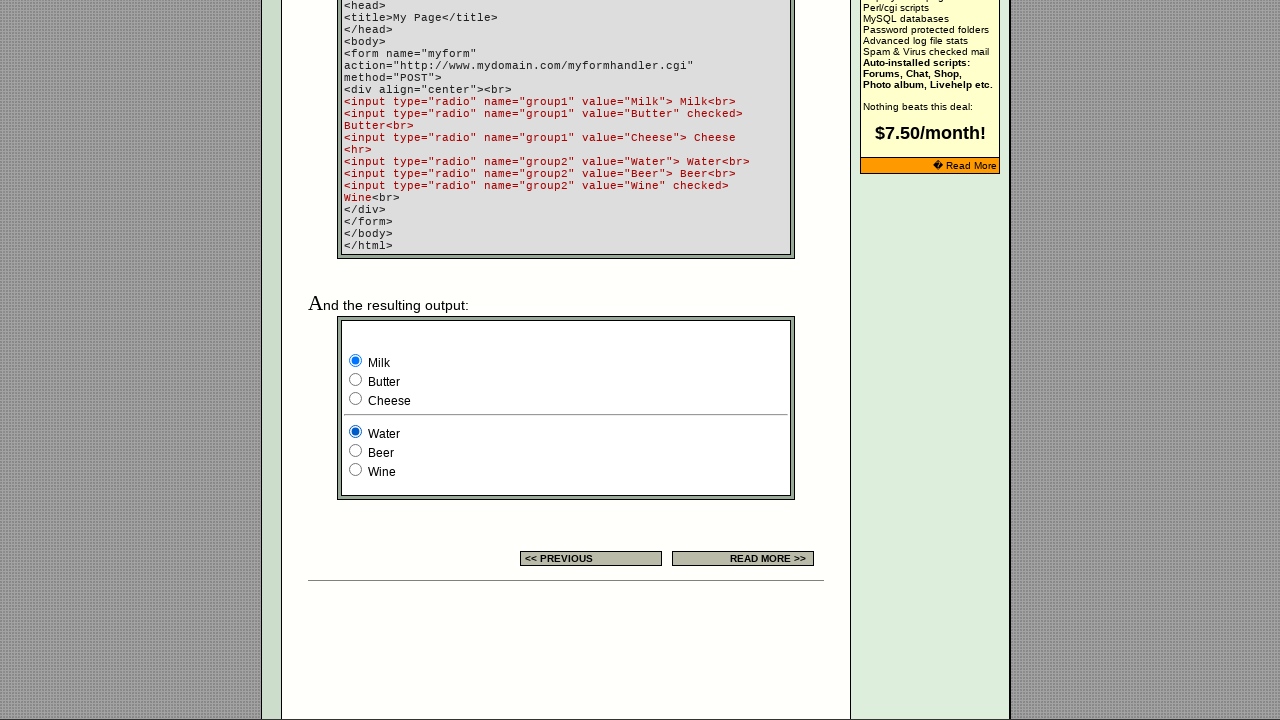